Navigates to Pararius apartment listings page for Amsterdam and verifies that apartment listing items are displayed on the page.

Starting URL: https://www.pararius.com/apartments/amsterdam?ac=1

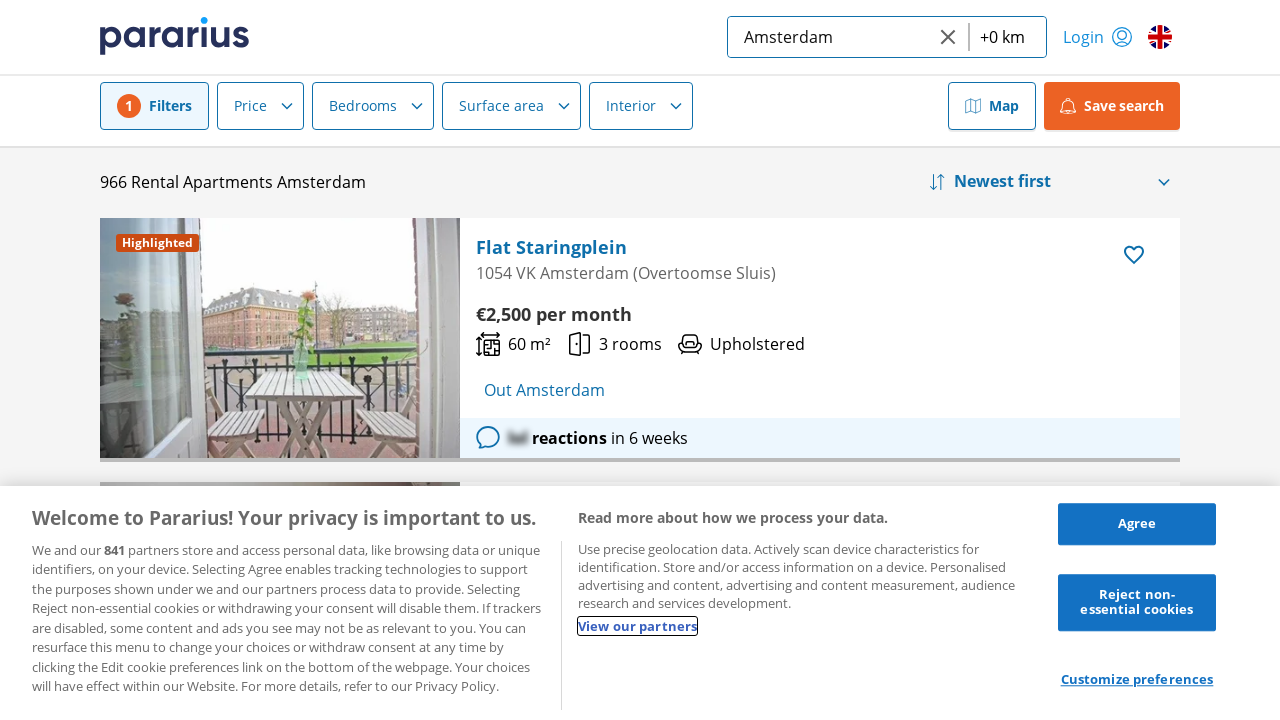

Navigated to Pararius Amsterdam apartments listing page
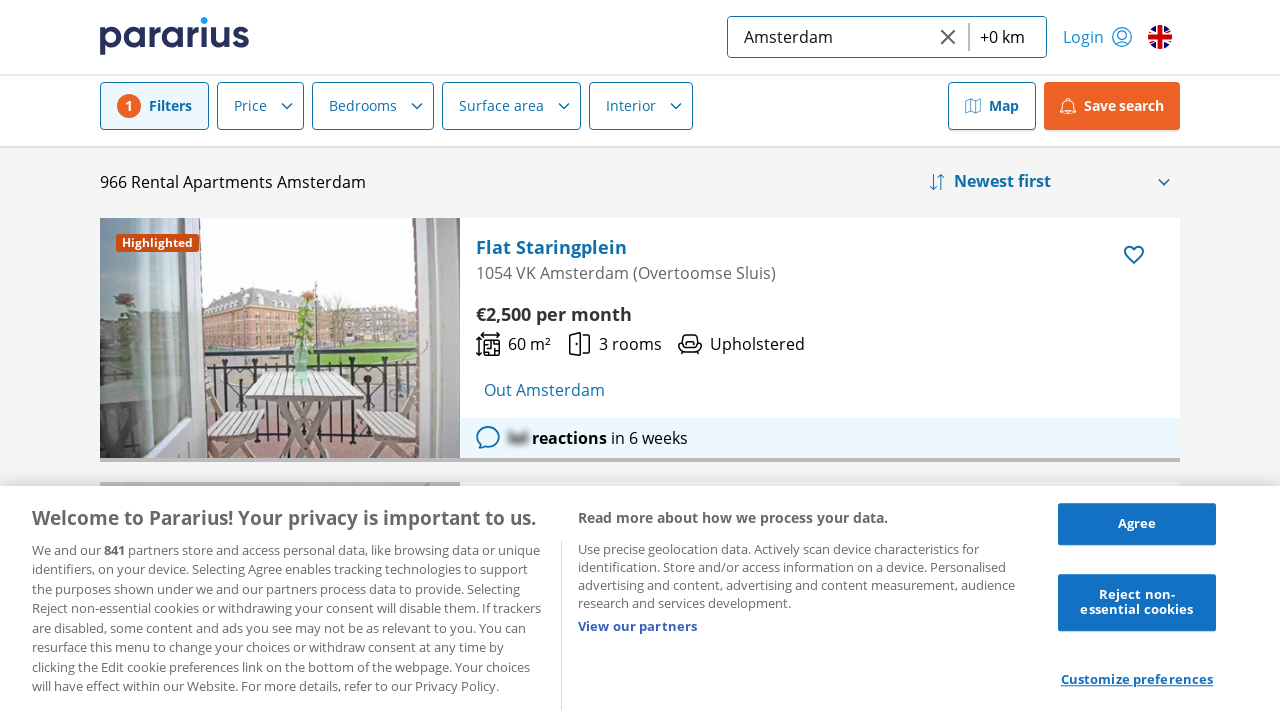

Apartment listing items loaded on page
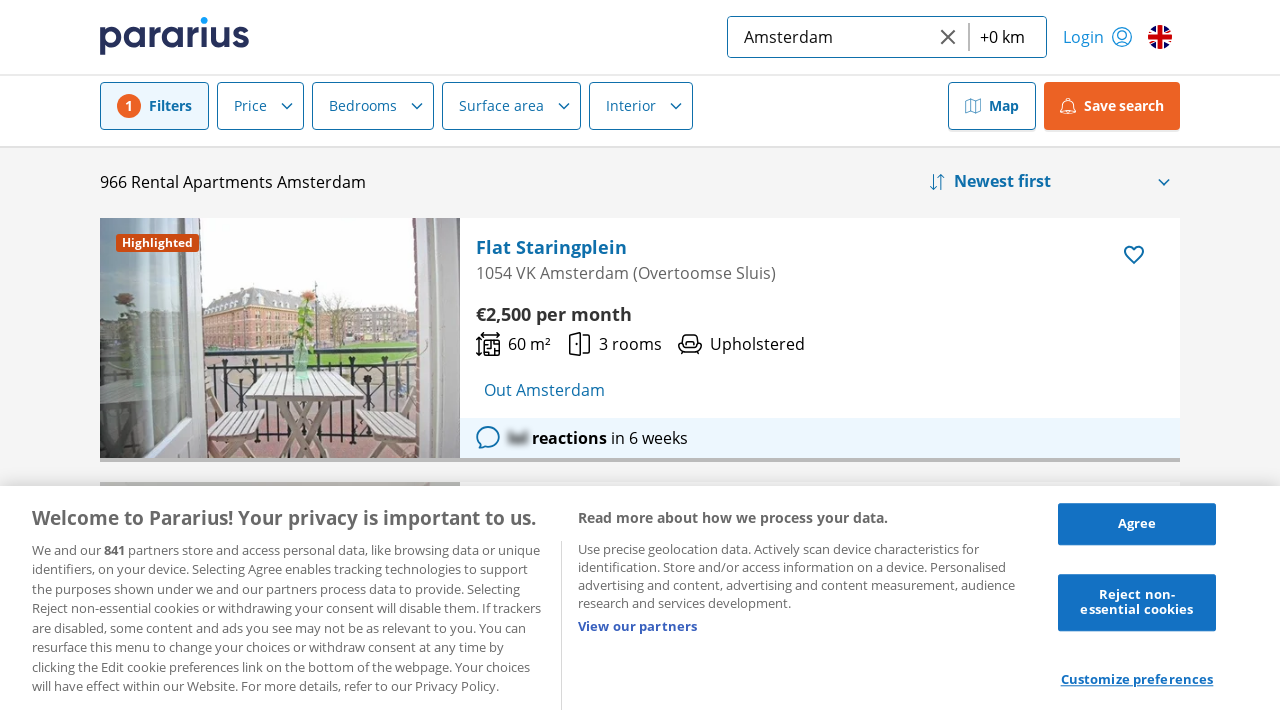

Located apartment listing elements
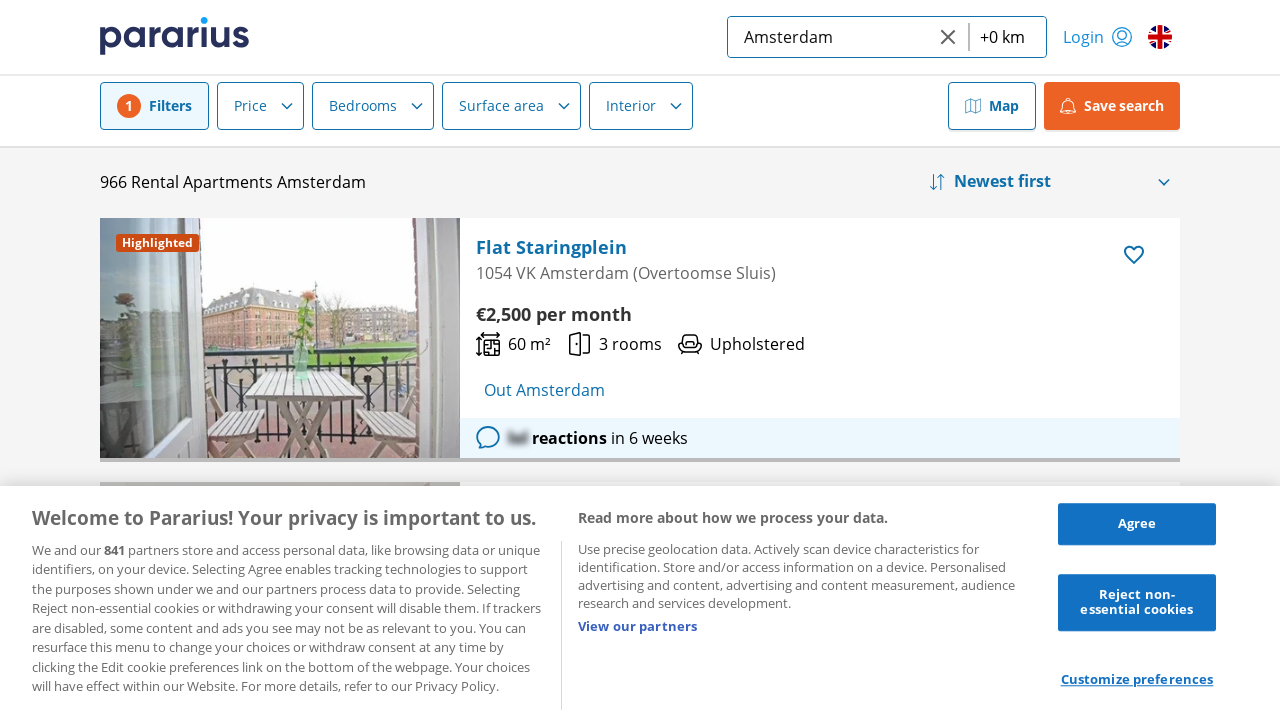

Verified that apartment listings are displayed (count > 0)
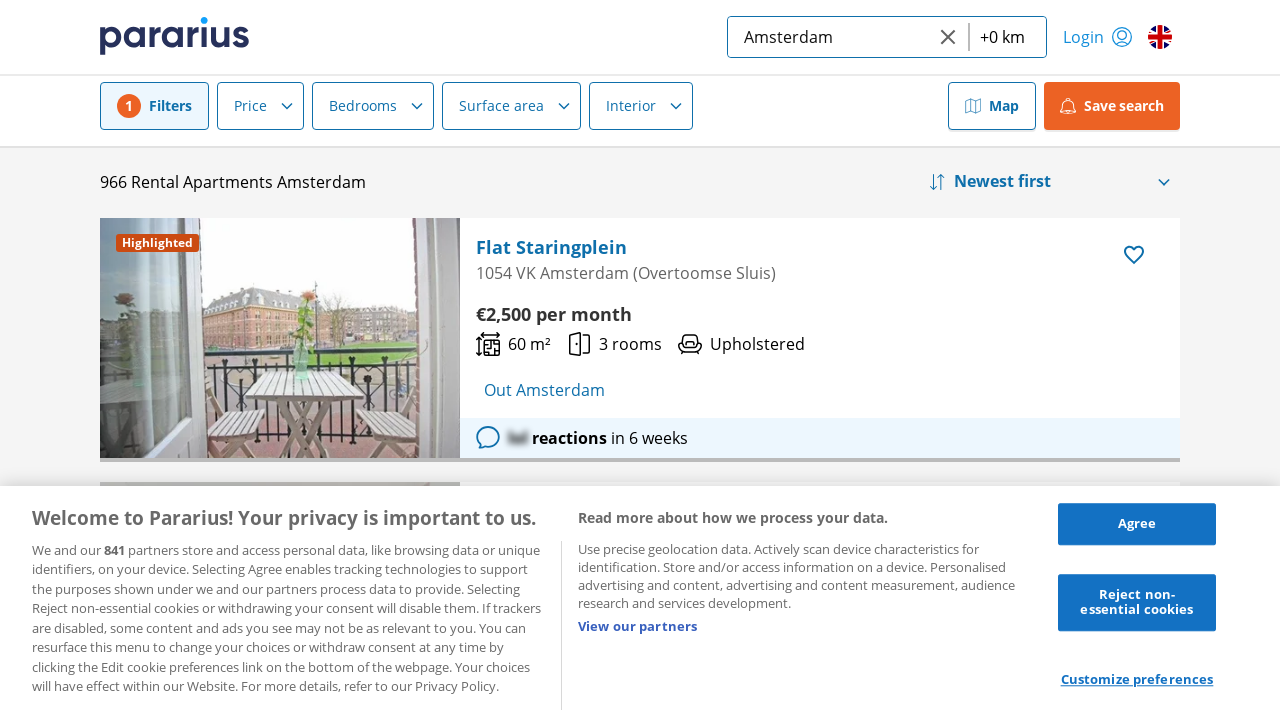

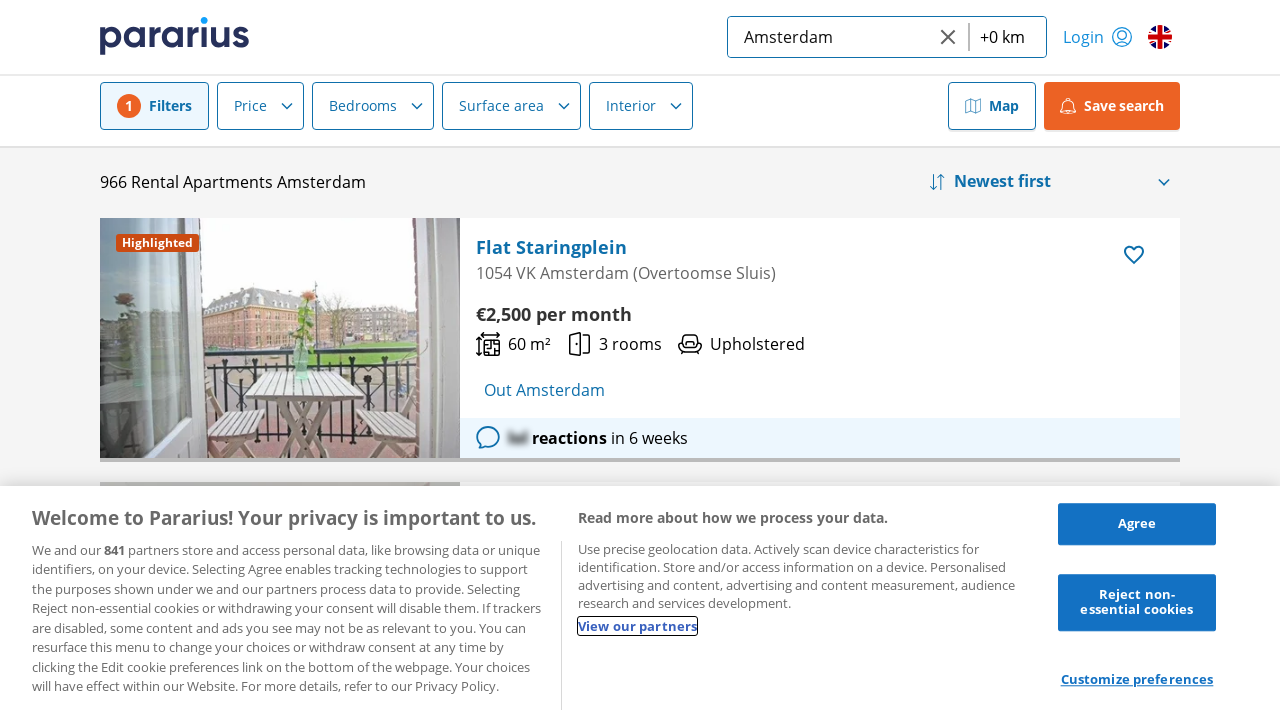